Tests that a 5-digit zip code allows progression to the sign-up form

Starting URL: https://sharelane.com/cgi-bin/register.py

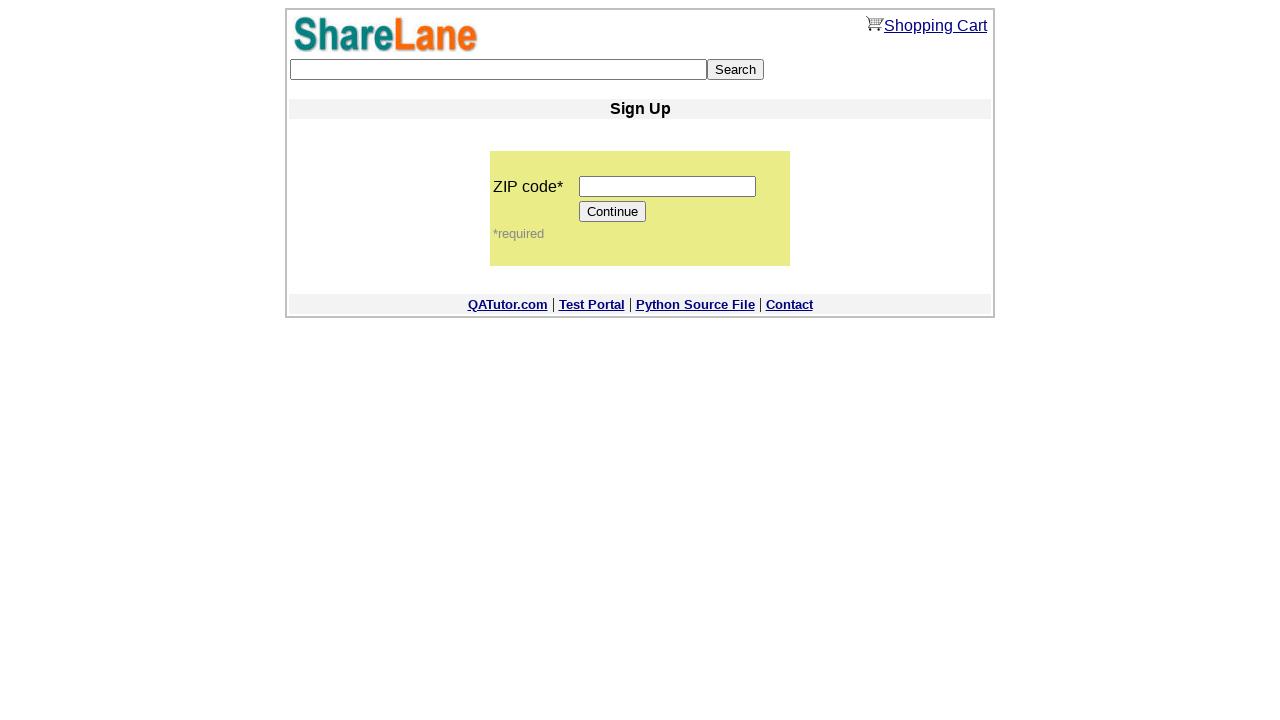

Filled zip code field with 5-digit code '11111' on input[name='zip_code']
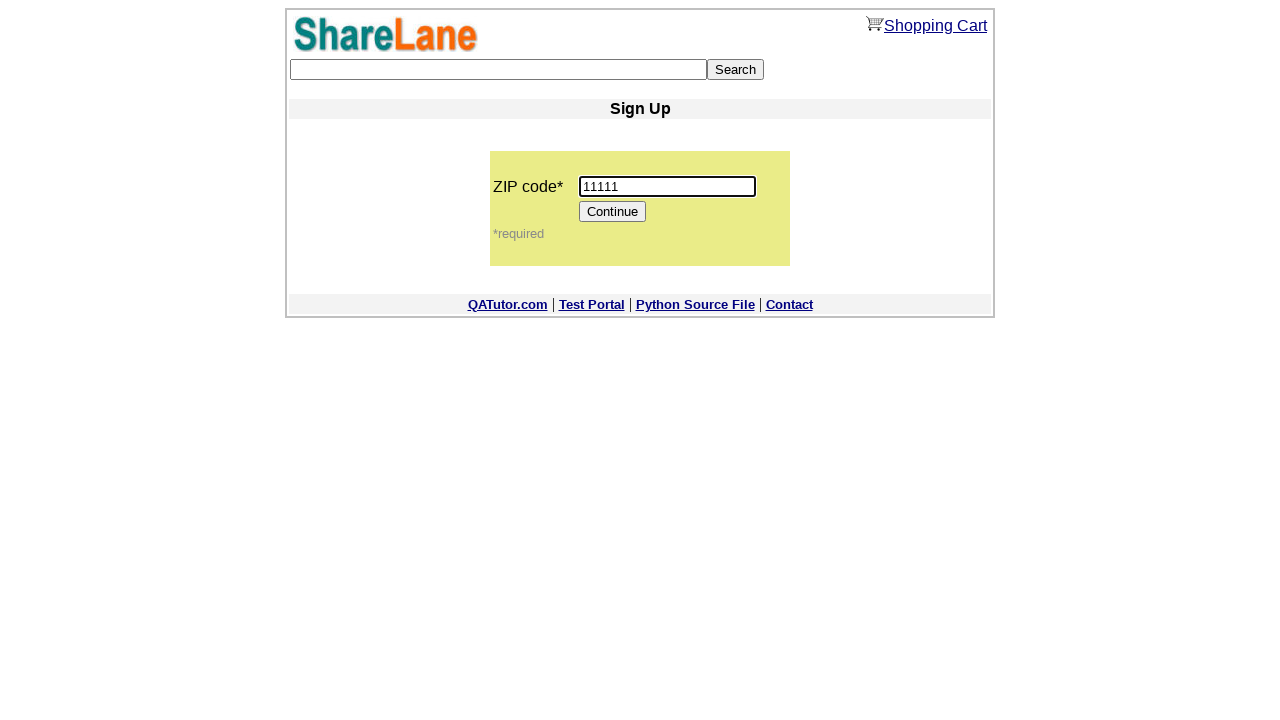

Clicked Continue button to proceed at (613, 212) on [value='Continue']
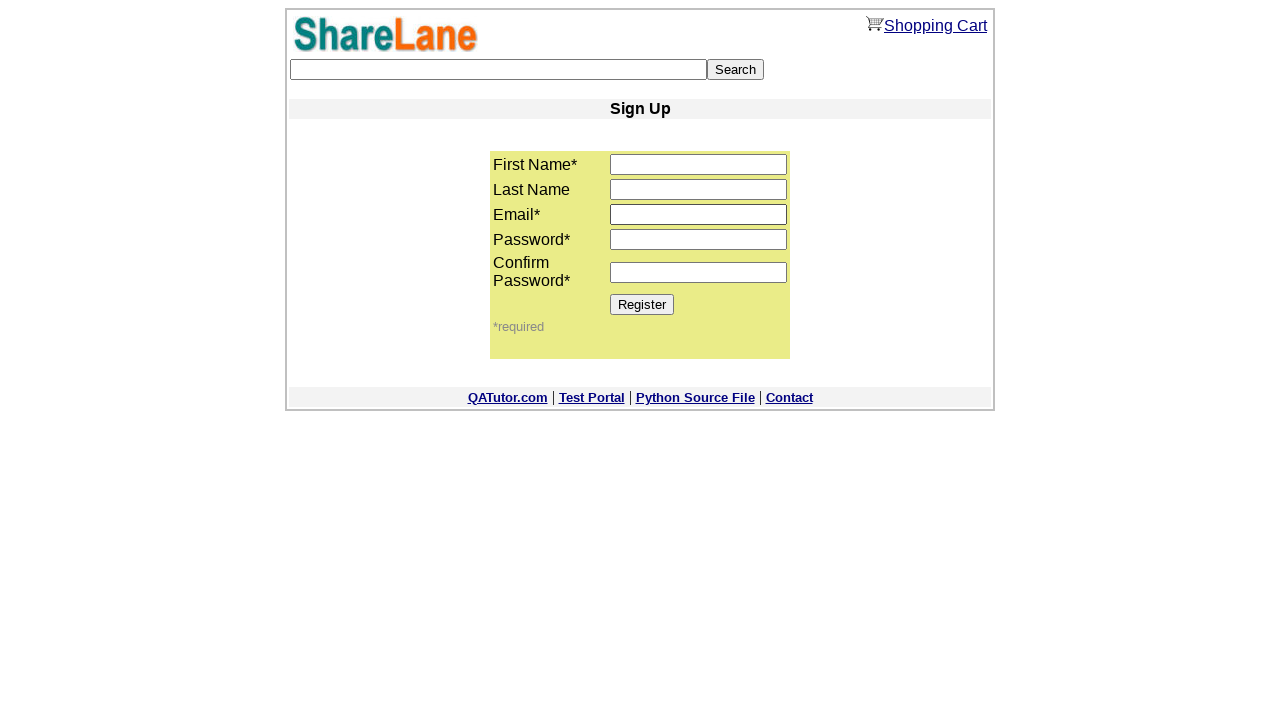

Sign-up form loaded successfully (Register button found)
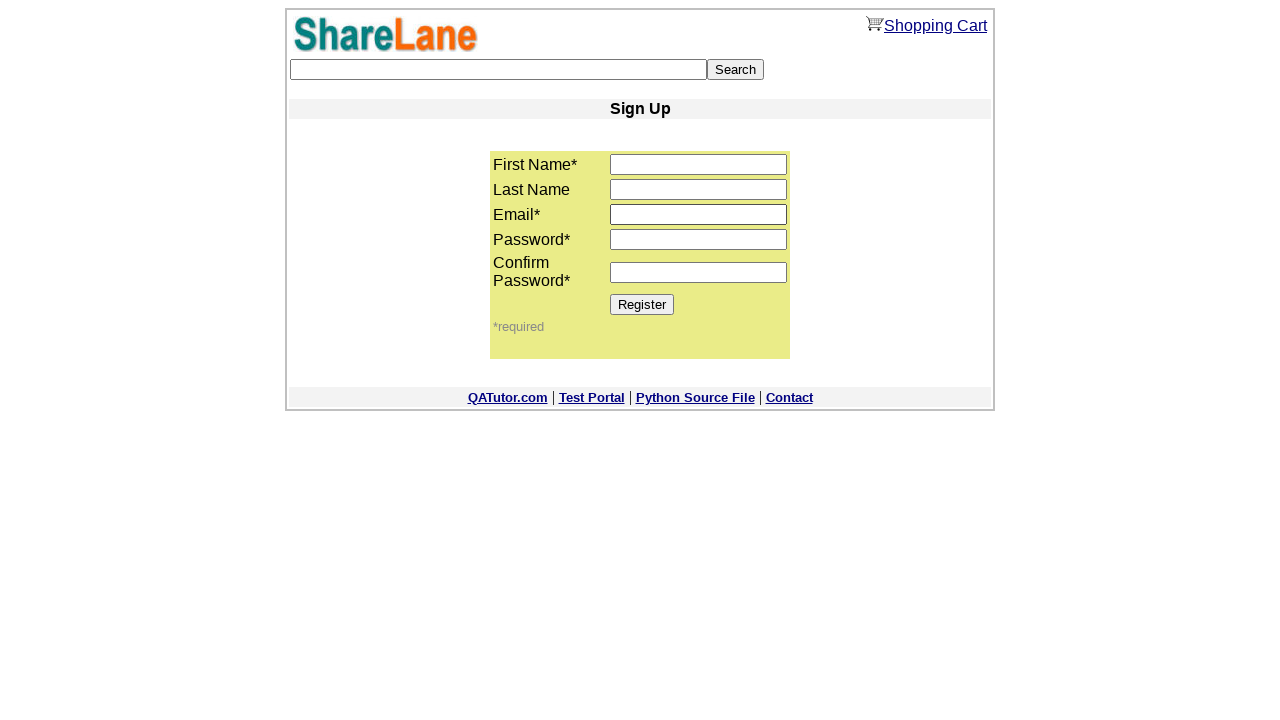

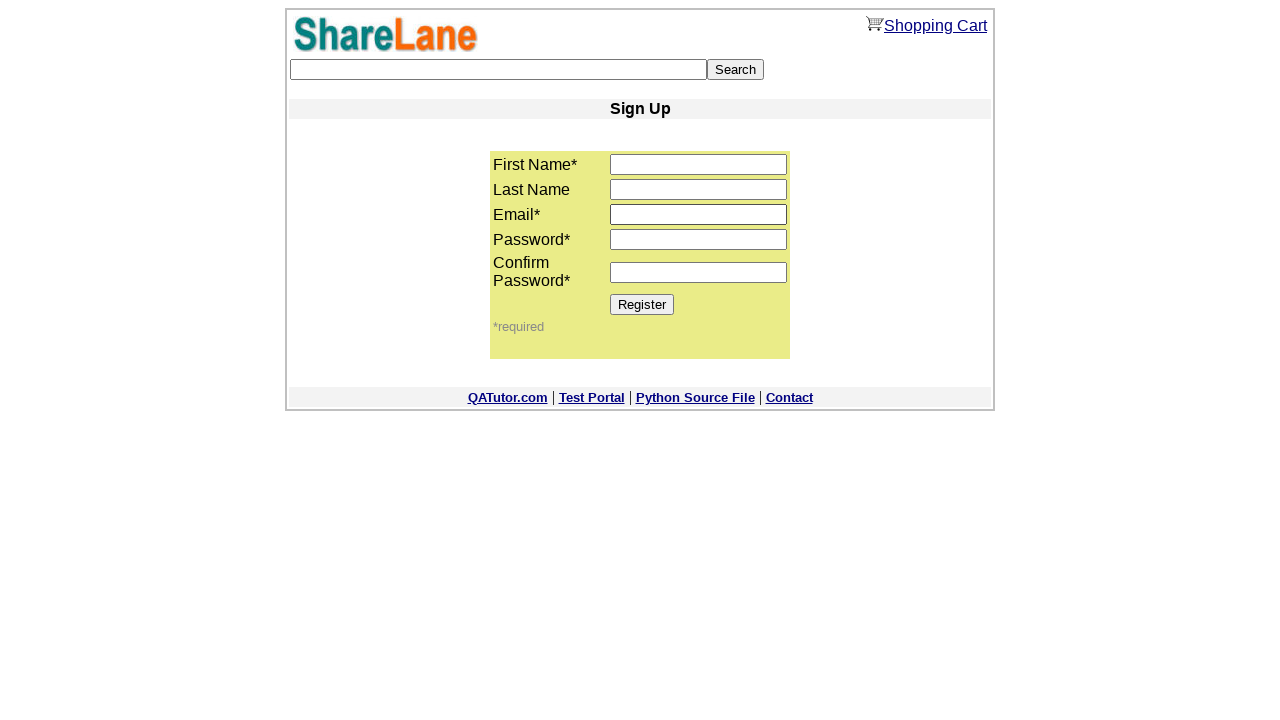